Navigates to the Maven Repository page for the ExtentReports library version 3.0.5 and waits for the page to load.

Starting URL: https://mvnrepository.com/artifact/com.aventstack/extentreports/3.0.5

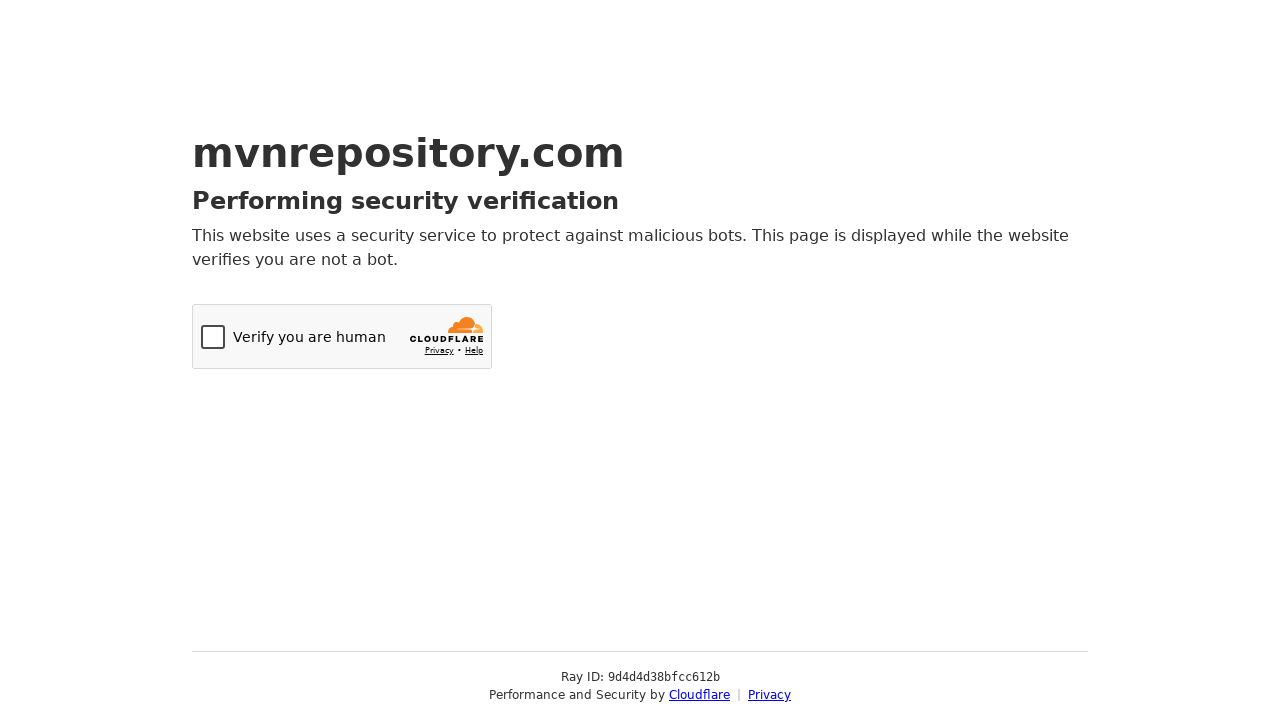

Navigated to Maven Repository page for ExtentReports library version 3.0.5
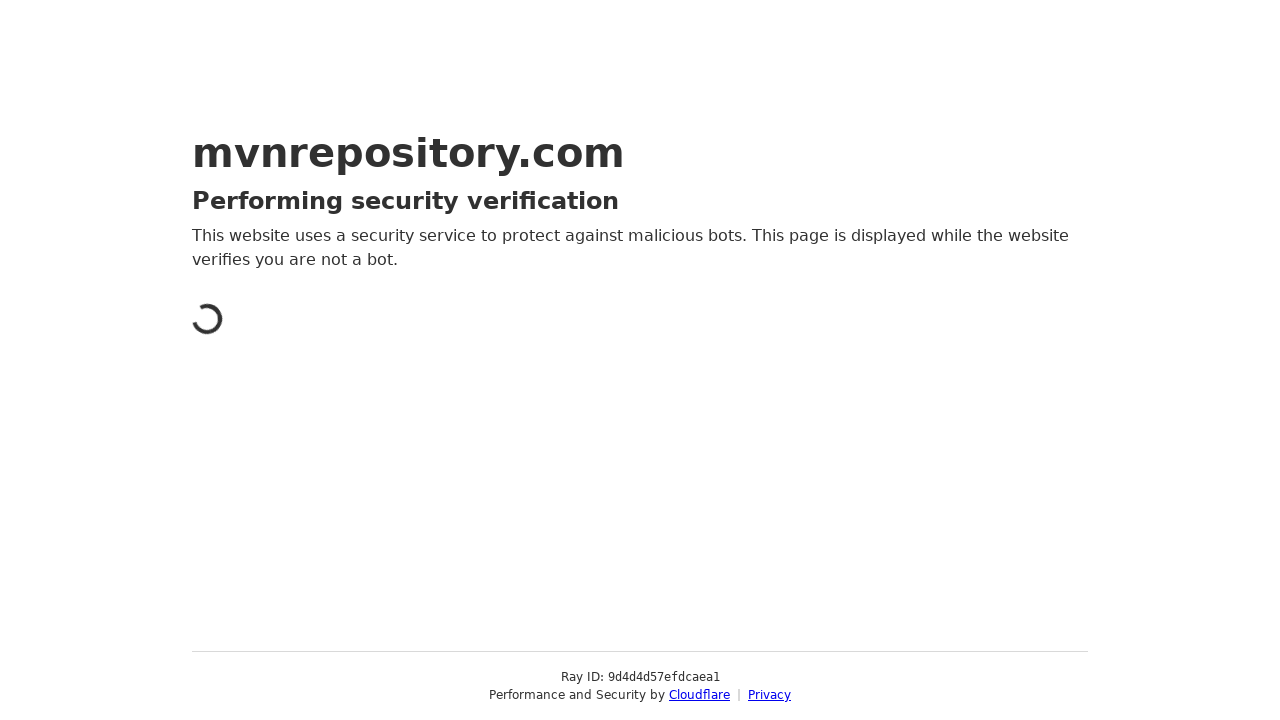

Page DOM content loaded successfully
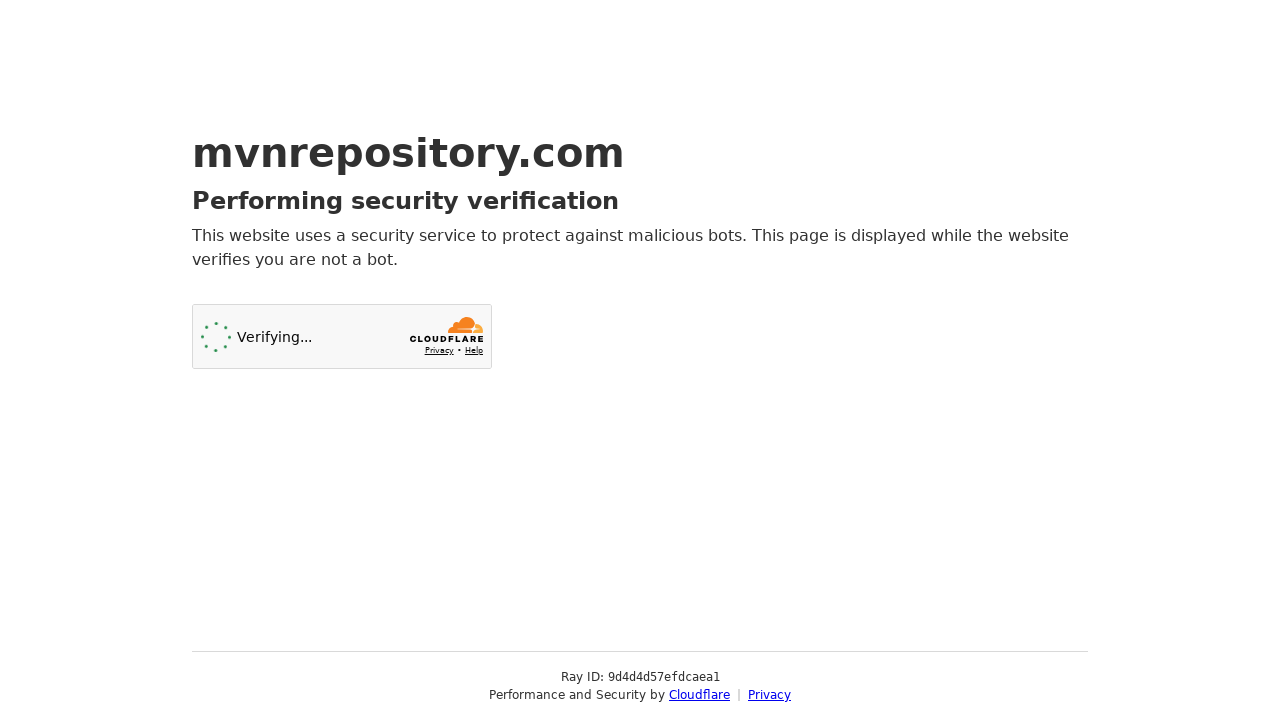

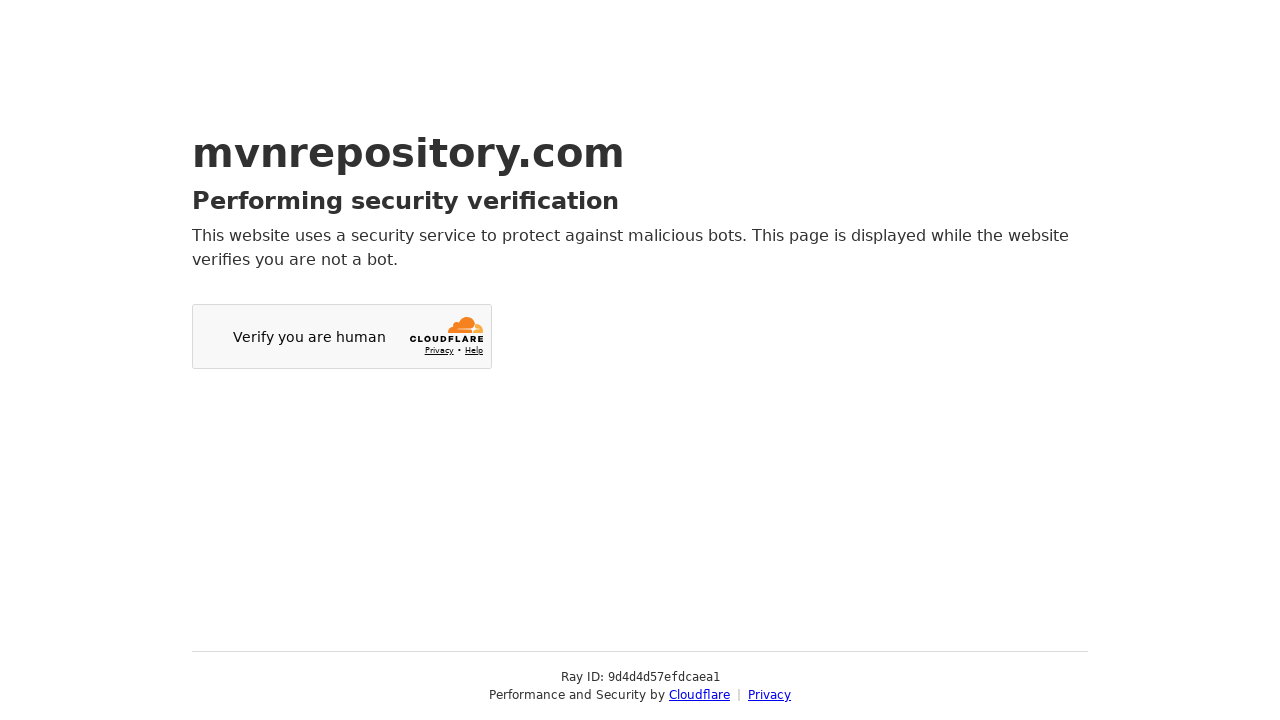